Tests EUR to Bitcoin currency converter by entering an EUR amount and verifying the Bitcoin conversion result

Starting URL: https://it.coinmill.com/BTC_EUR.html

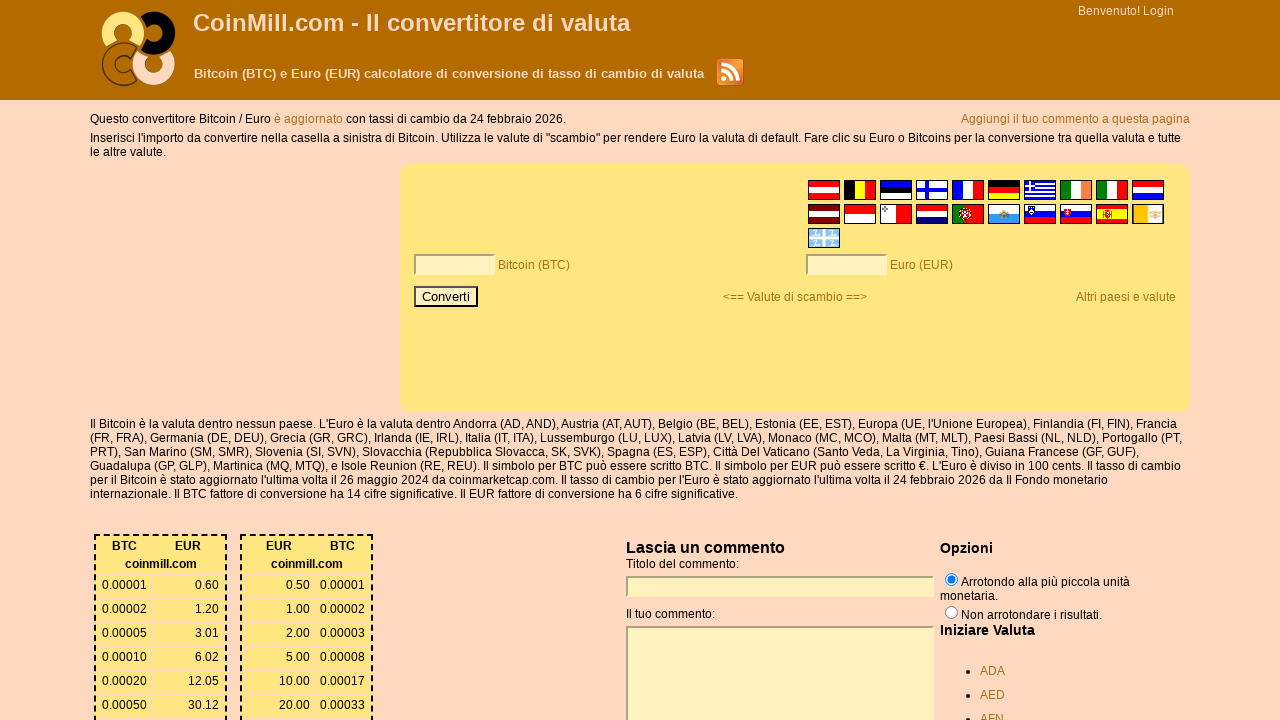

Located EUR amount input field
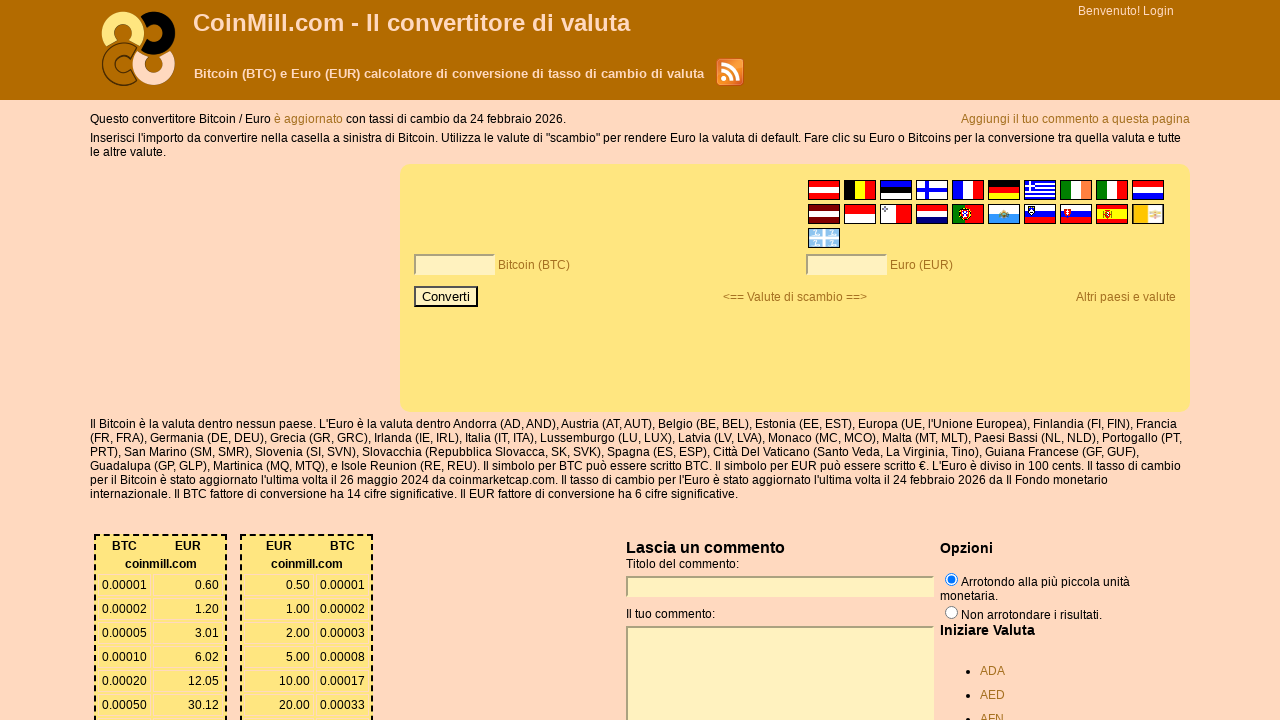

Cleared EUR amount input field on xpath=/html/body/div[1]/div[3]/div/form/table[1]/tbody/tr[2]/td[2]/div/input
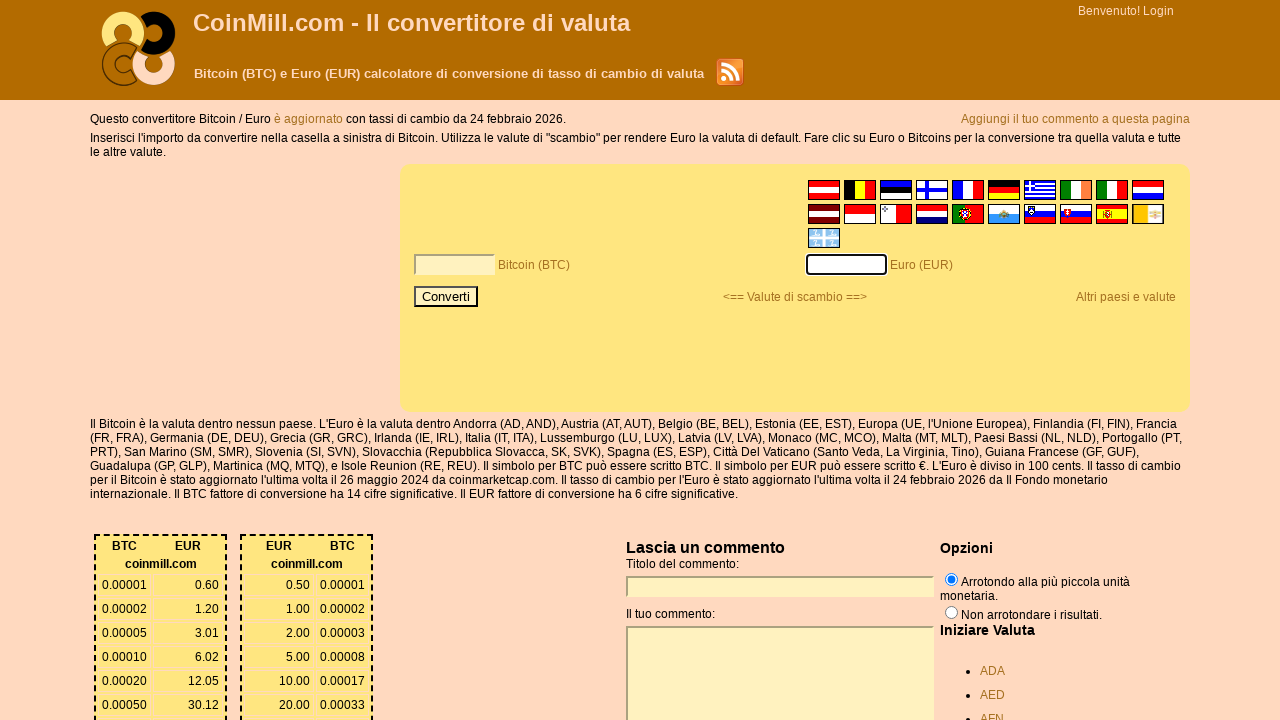

Filled EUR amount field with 2000 on xpath=/html/body/div[1]/div[3]/div/form/table[1]/tbody/tr[2]/td[2]/div/input
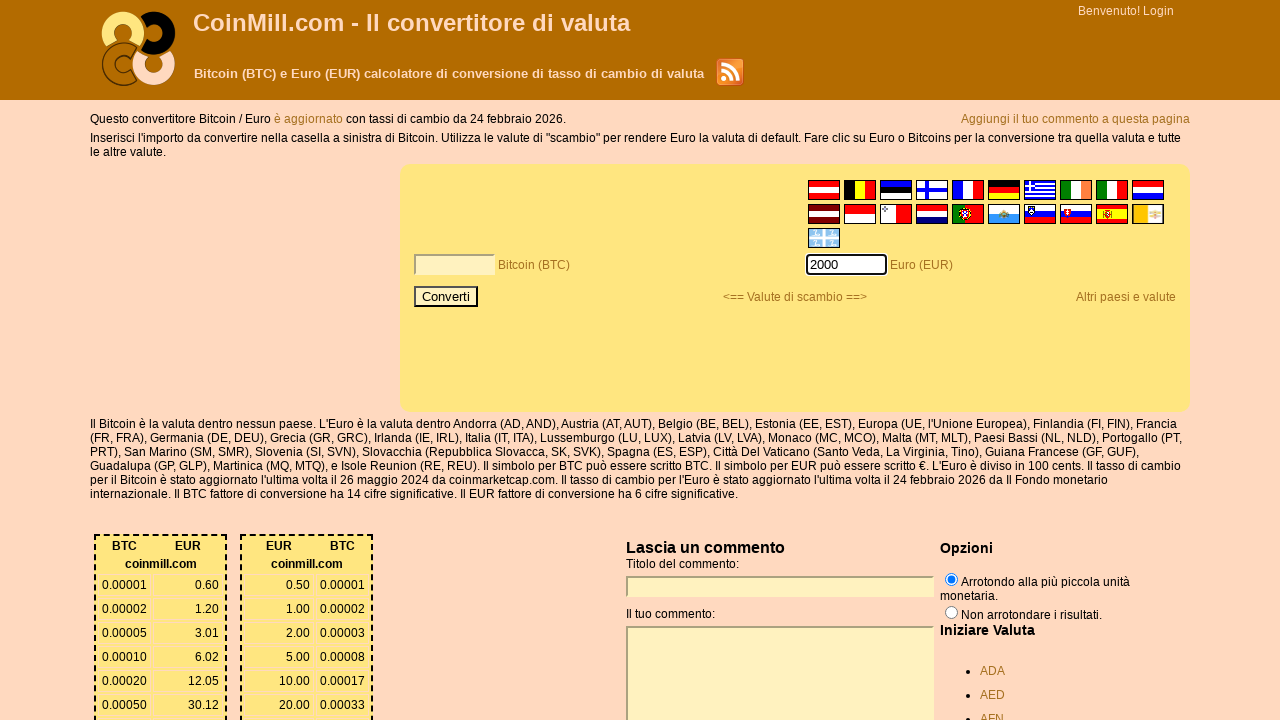

Pressed Enter to submit EUR to Bitcoin conversion on xpath=/html/body/div[1]/div[3]/div/form/table[1]/tbody/tr[2]/td[2]/div/input
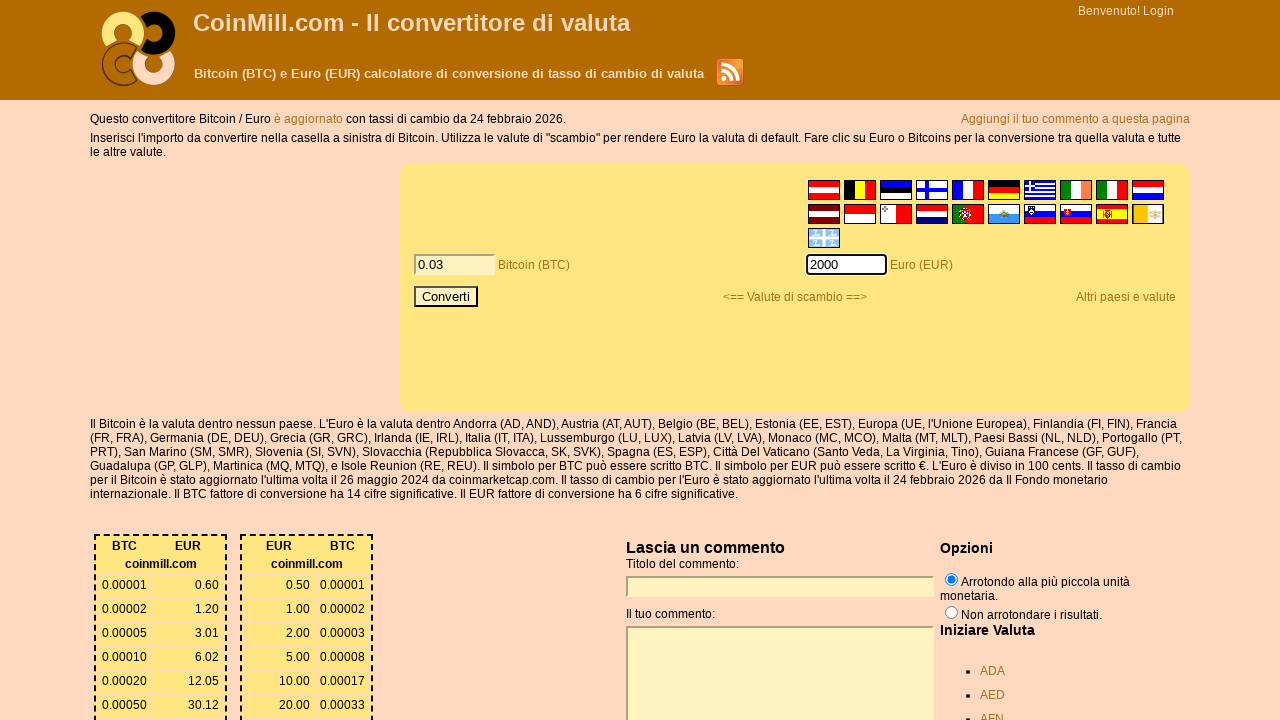

Waited 1000ms for conversion to complete
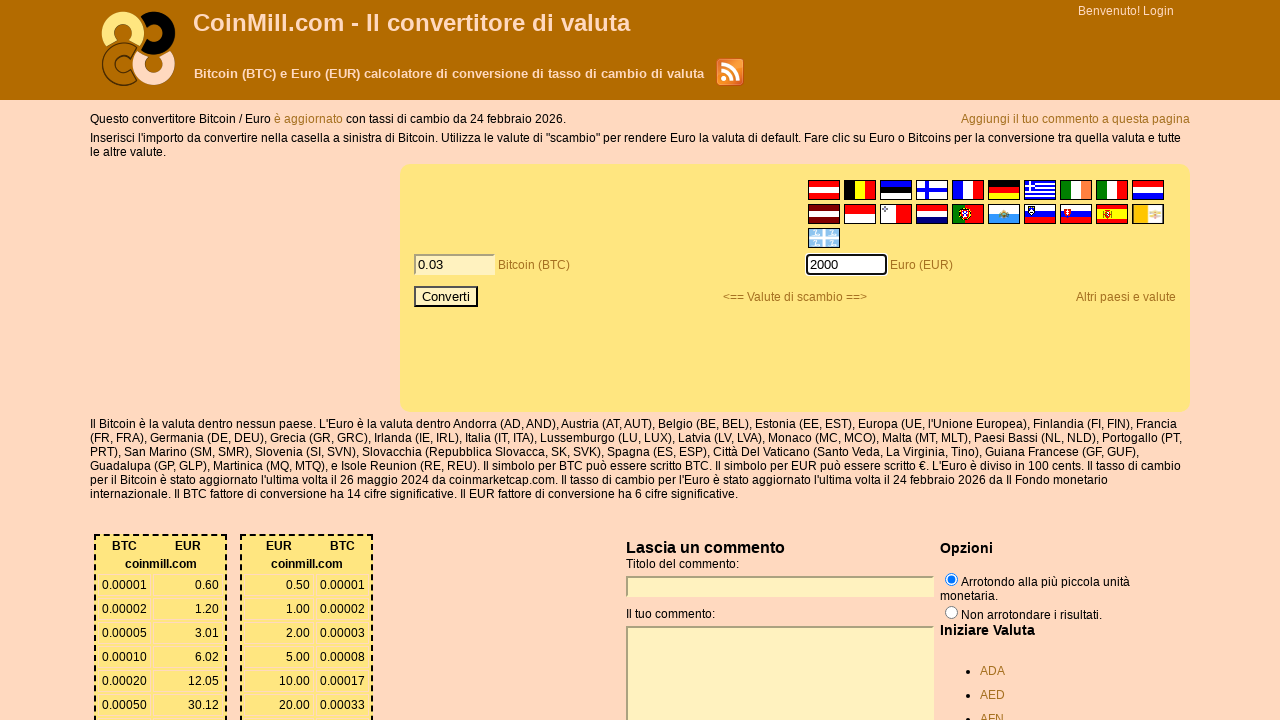

Located Bitcoin value output field
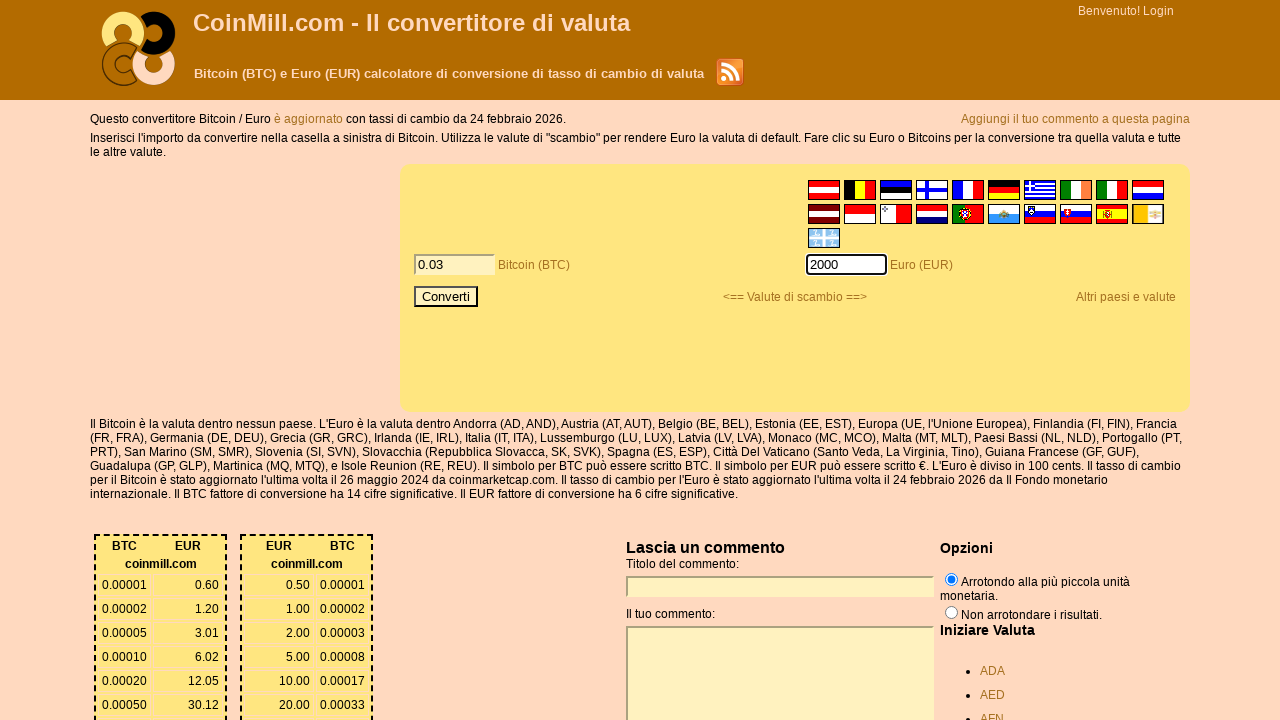

Retrieved Bitcoin conversion value: 
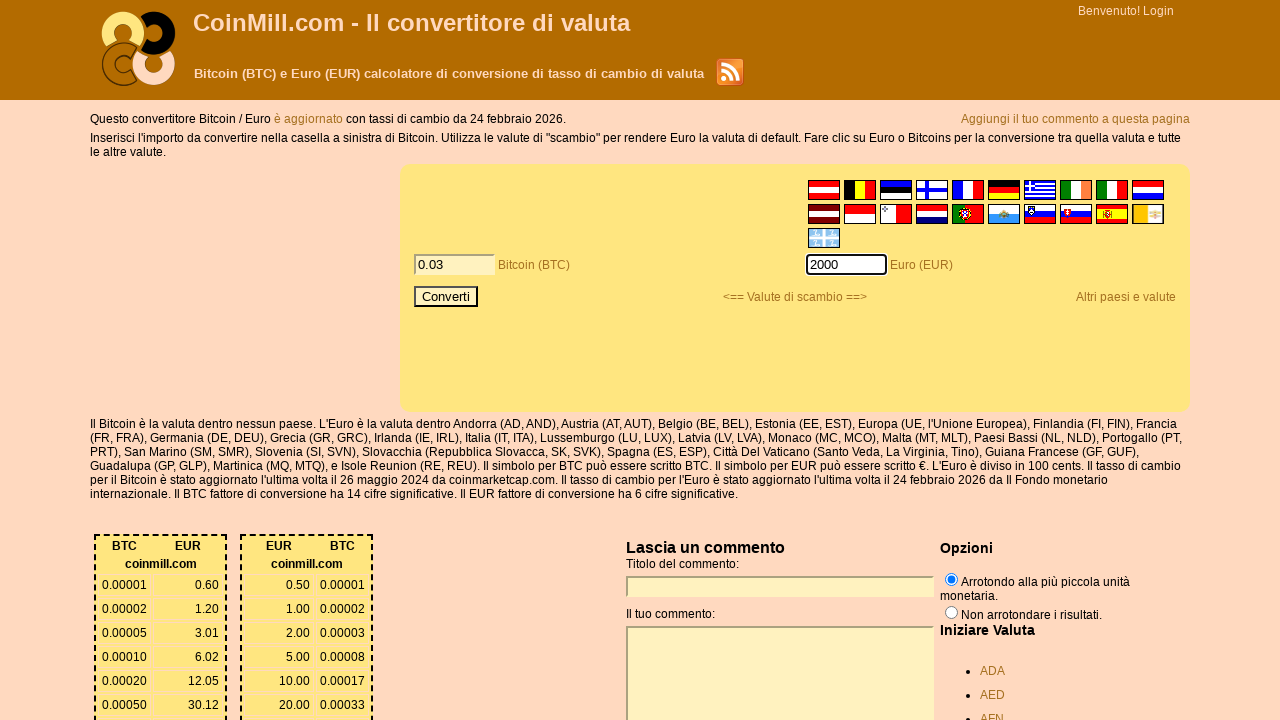

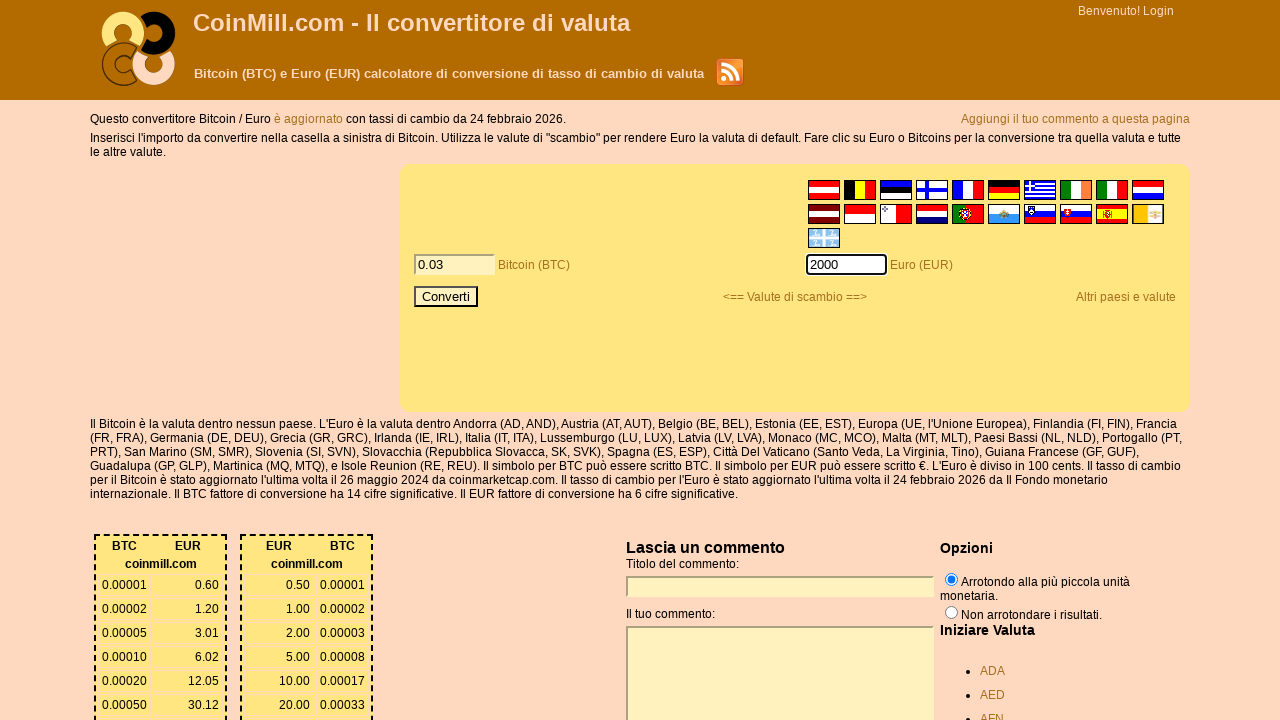